Tests JavaScript alerts by clicking each alert button and accepting the resulting dialog.

Starting URL: http://the-internet.herokuapp.com/javascript_alerts

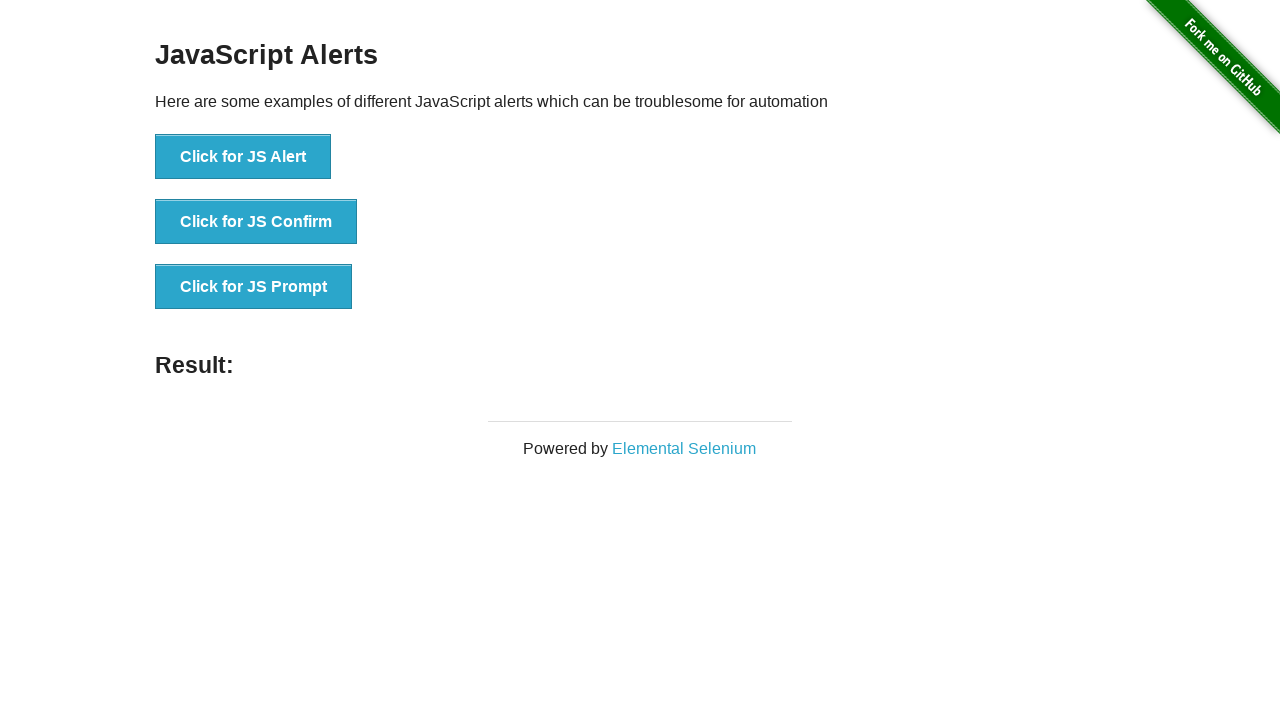

Set up dialog handler to accept all alerts
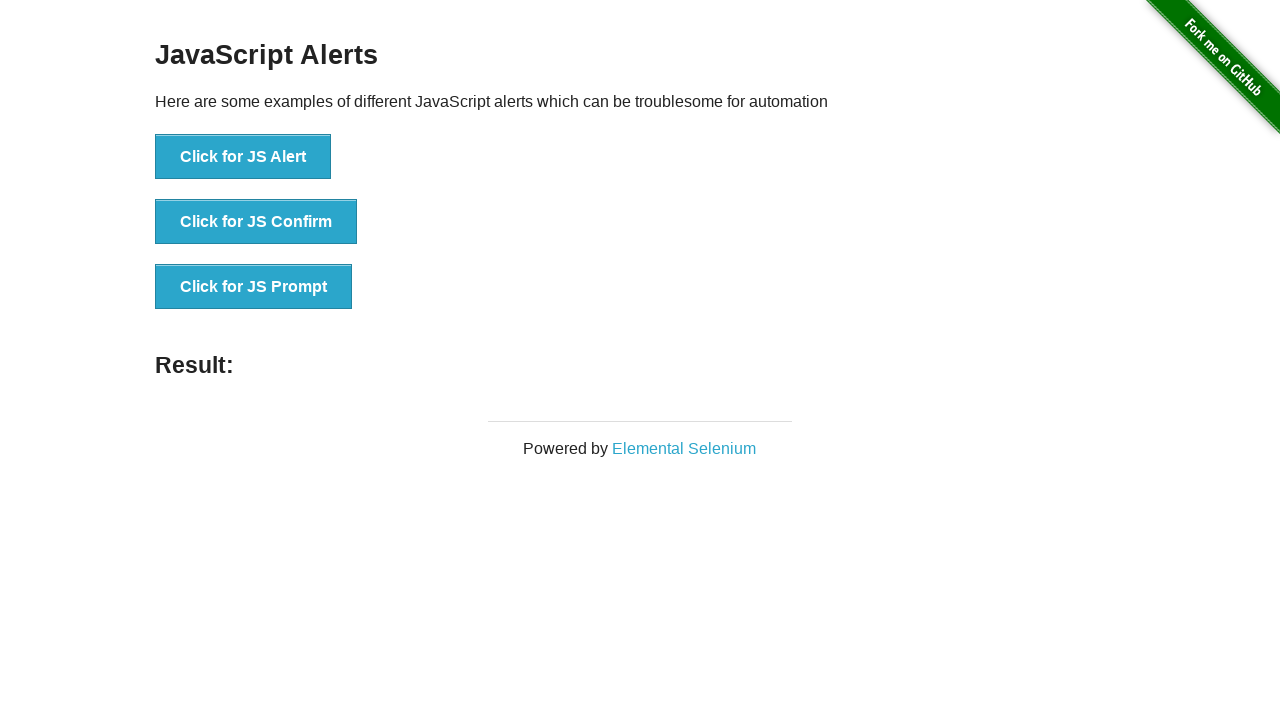

Located all buttons on the page
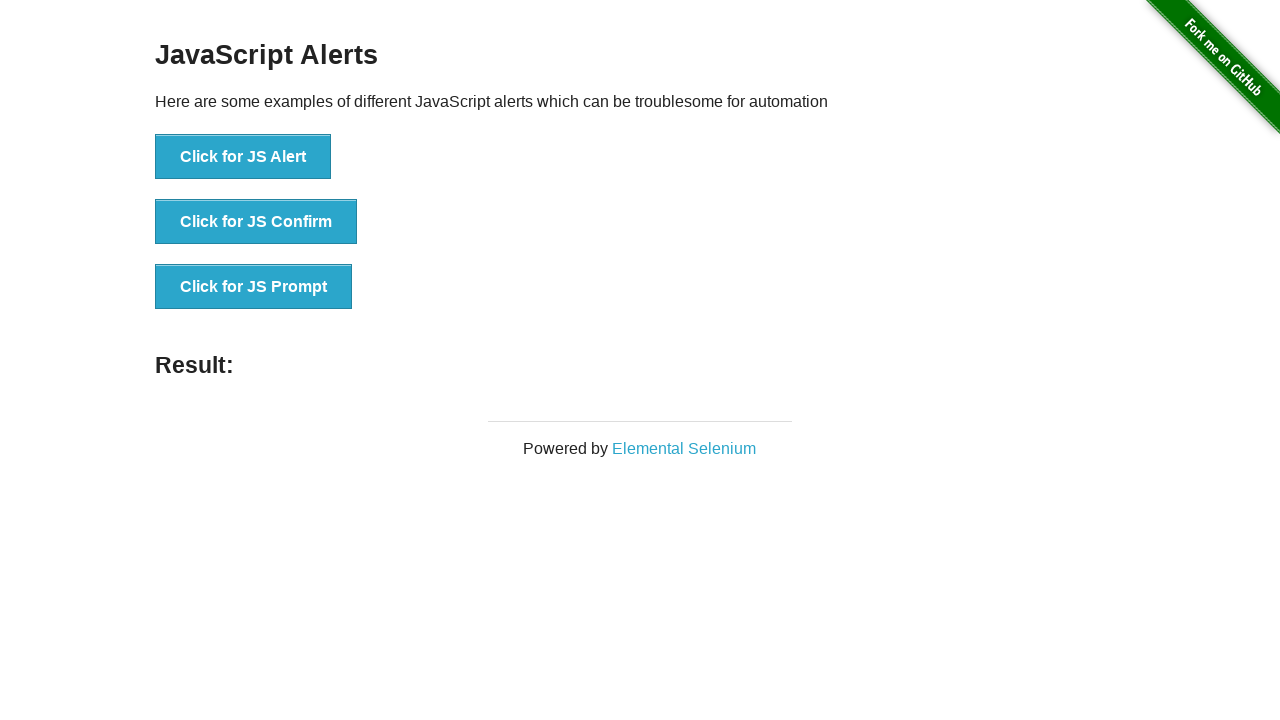

Clicked first button to trigger JavaScript Alert at (243, 157) on button >> nth=0
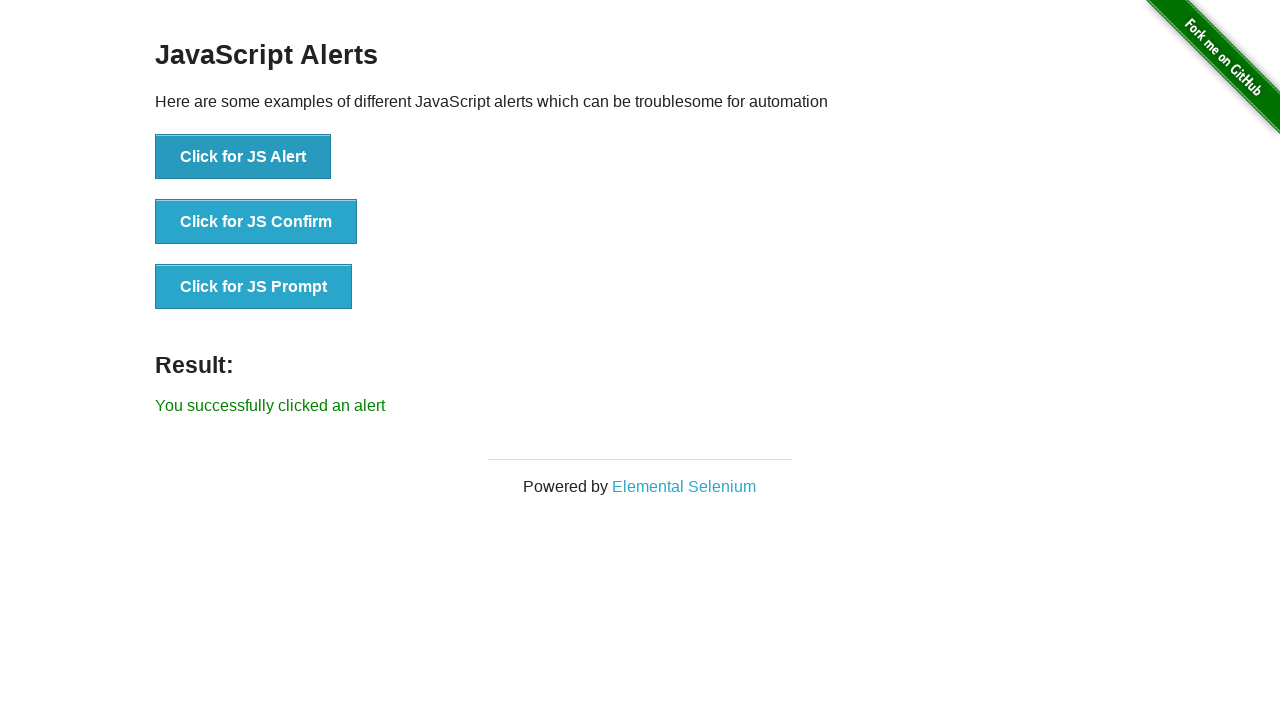

Clicked second button to trigger JavaScript Confirm dialog at (256, 222) on button >> nth=1
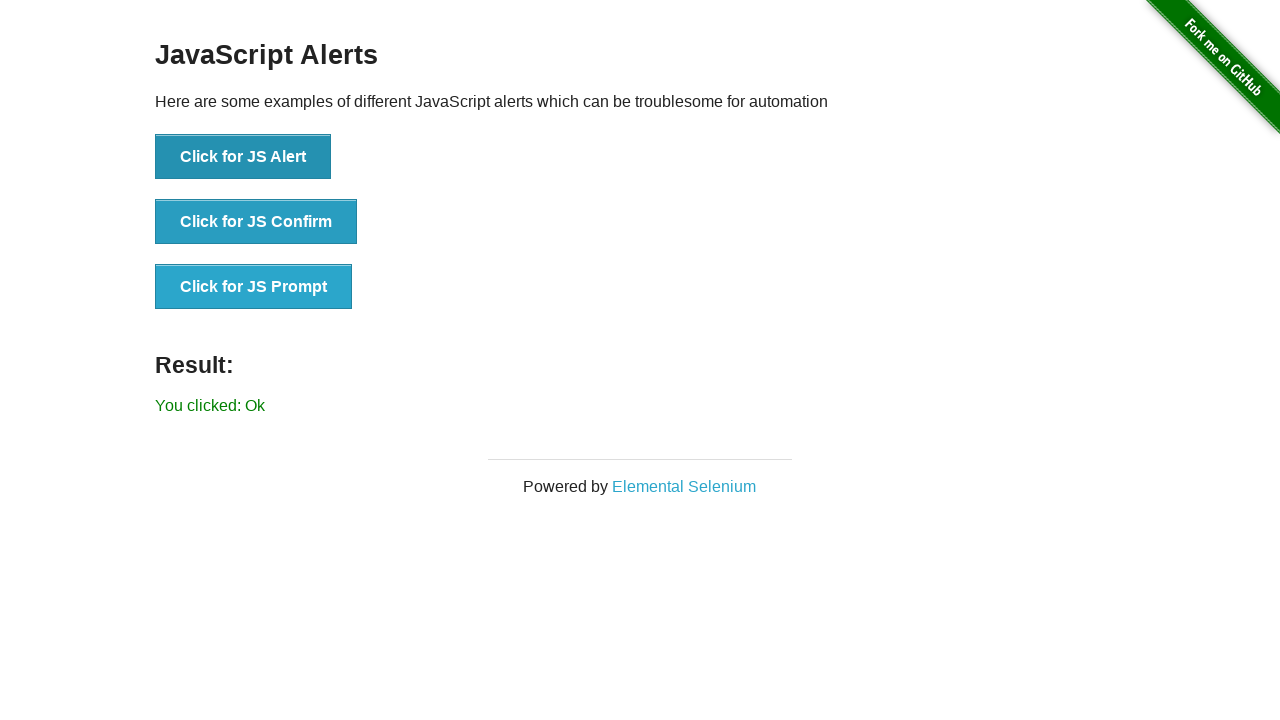

Clicked third button to trigger JavaScript Prompt dialog at (254, 287) on button >> nth=2
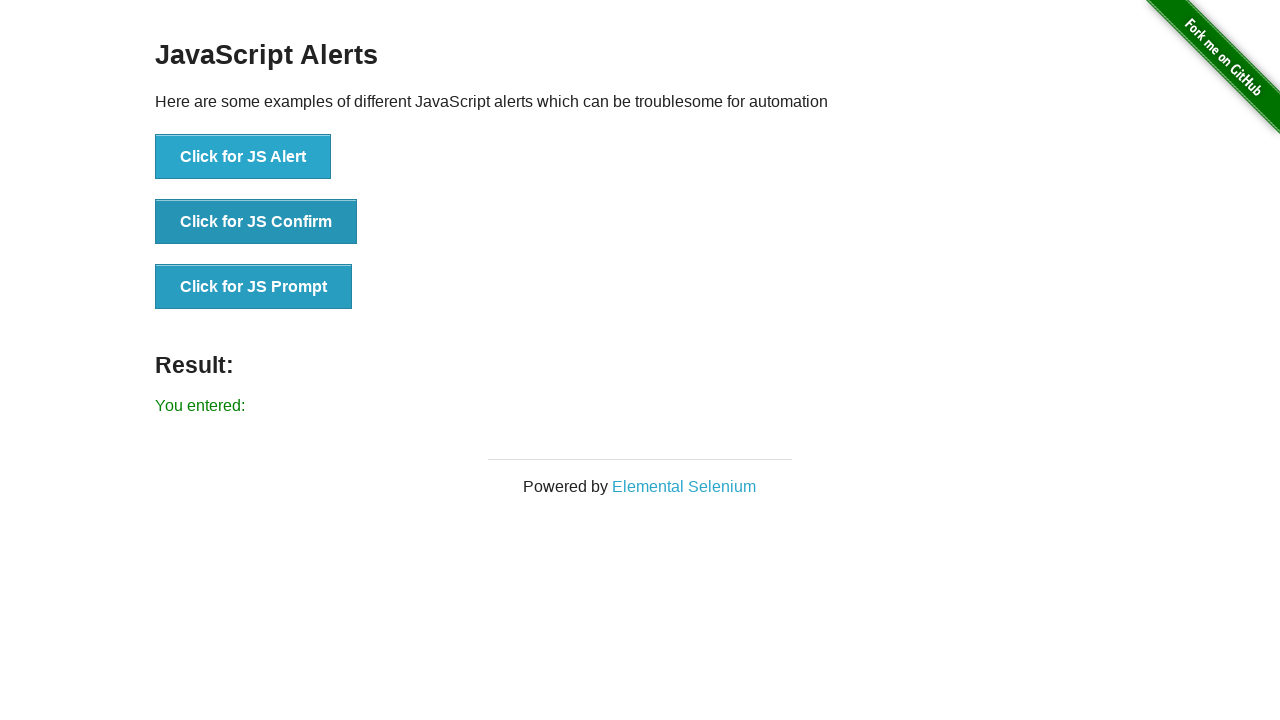

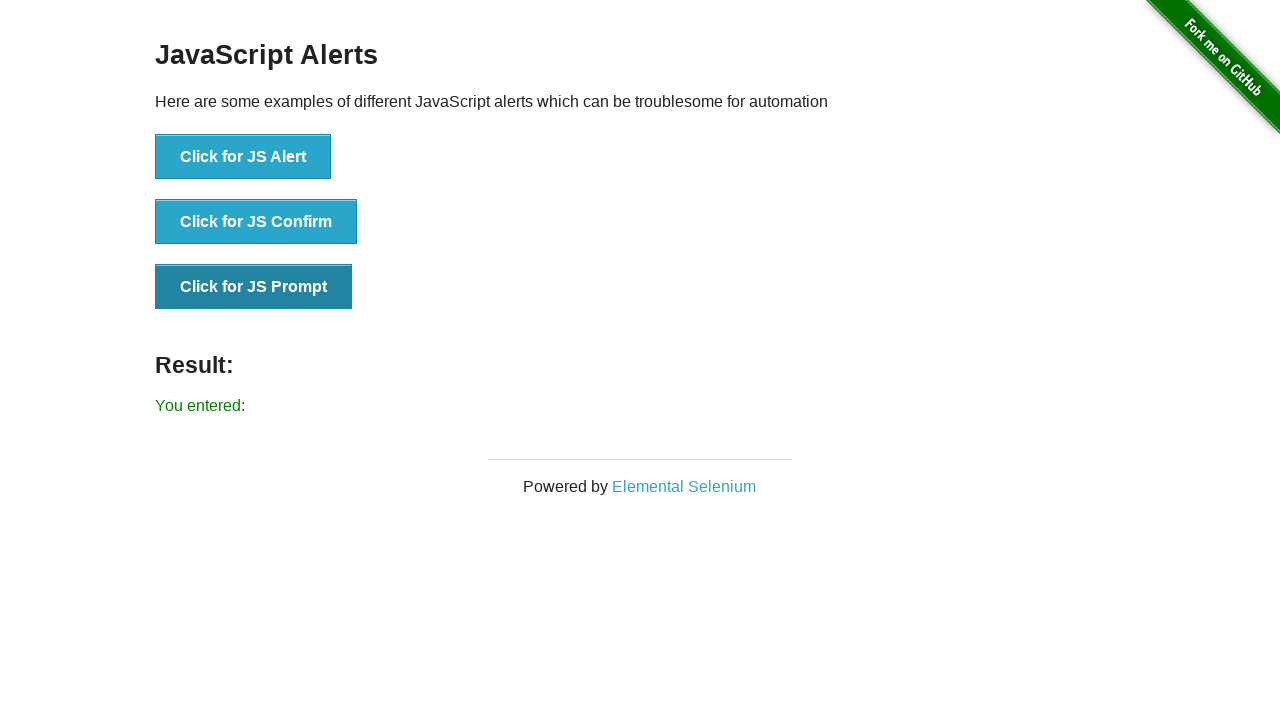